Tests window handling functionality by clicking a link that opens a new window, then demonstrates switching between the original and new browser windows.

Starting URL: https://the-internet.herokuapp.com/windows

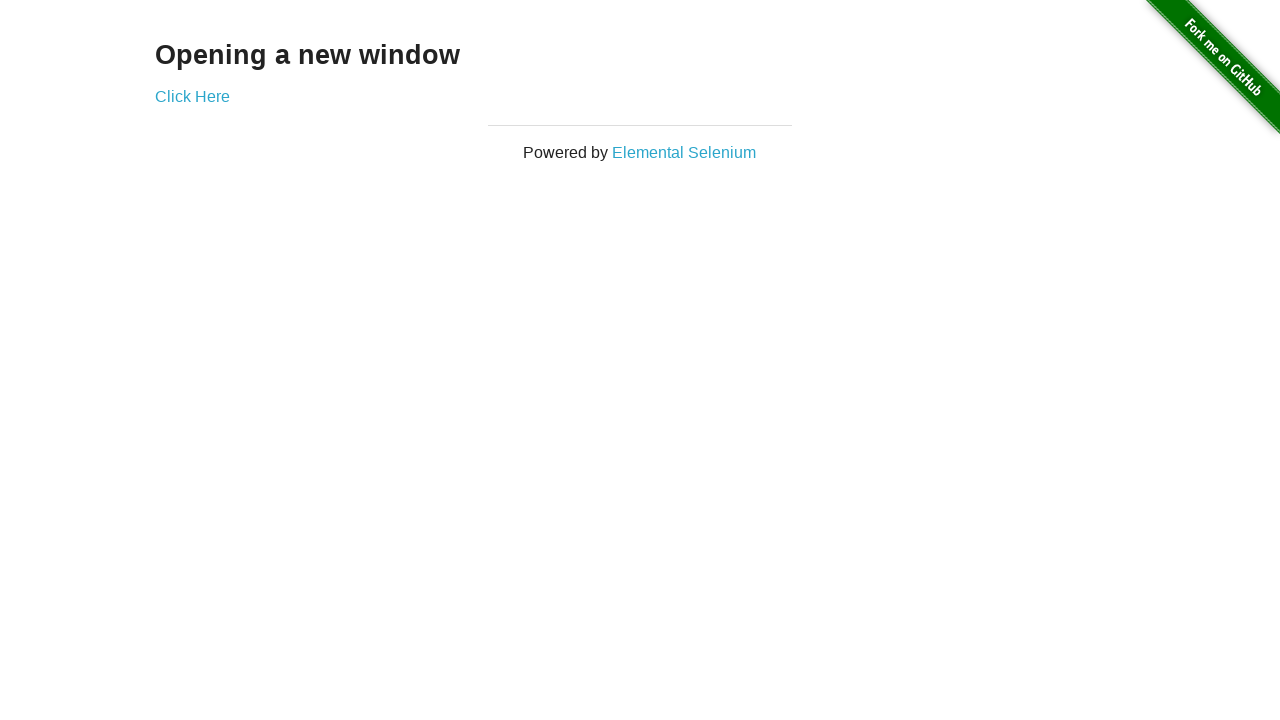

Stored reference to original page/window
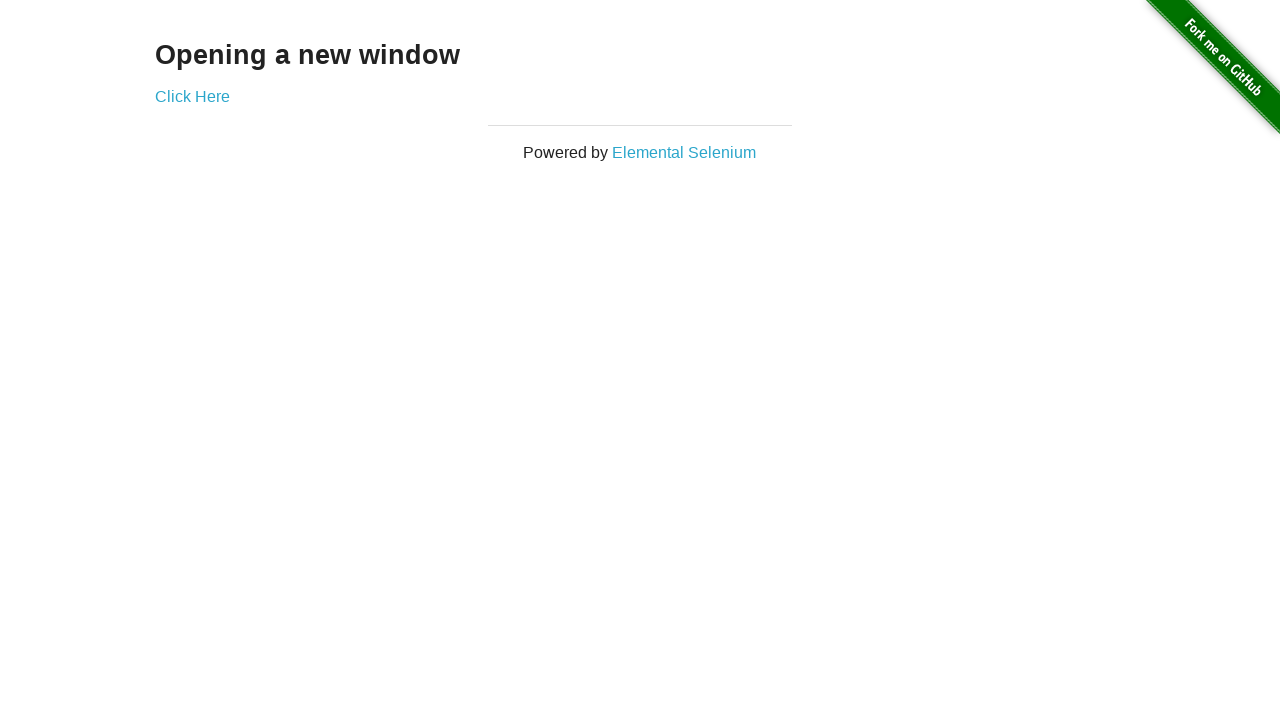

Clicked 'Click Here' link to open new window at (192, 96) on text=Click Here
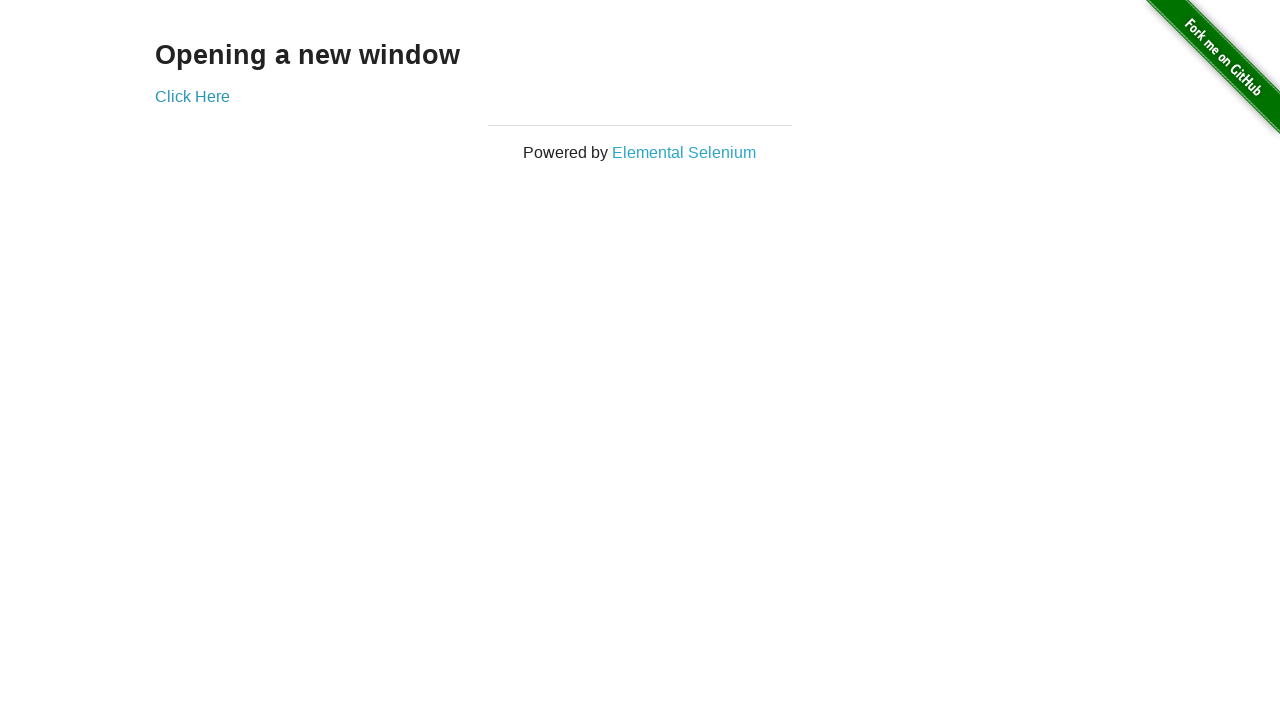

New page/window opened and captured at (192, 96) on text=Click Here
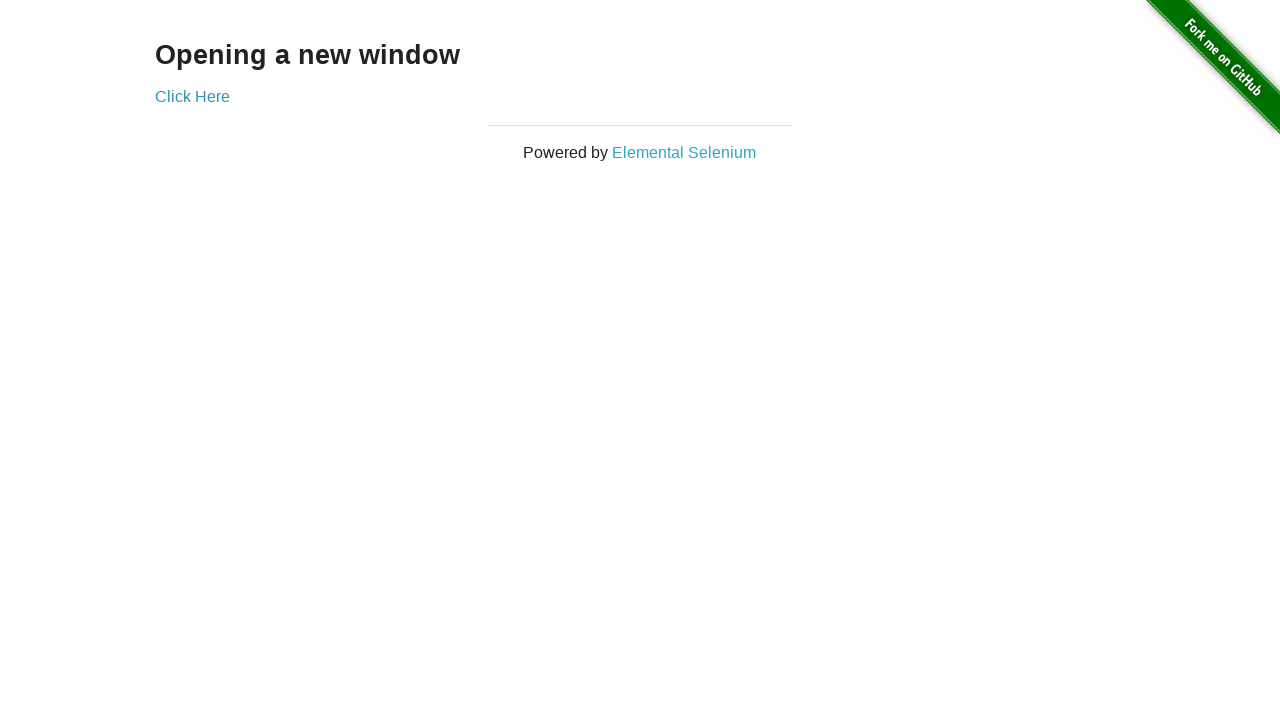

Retrieved reference to new page/window
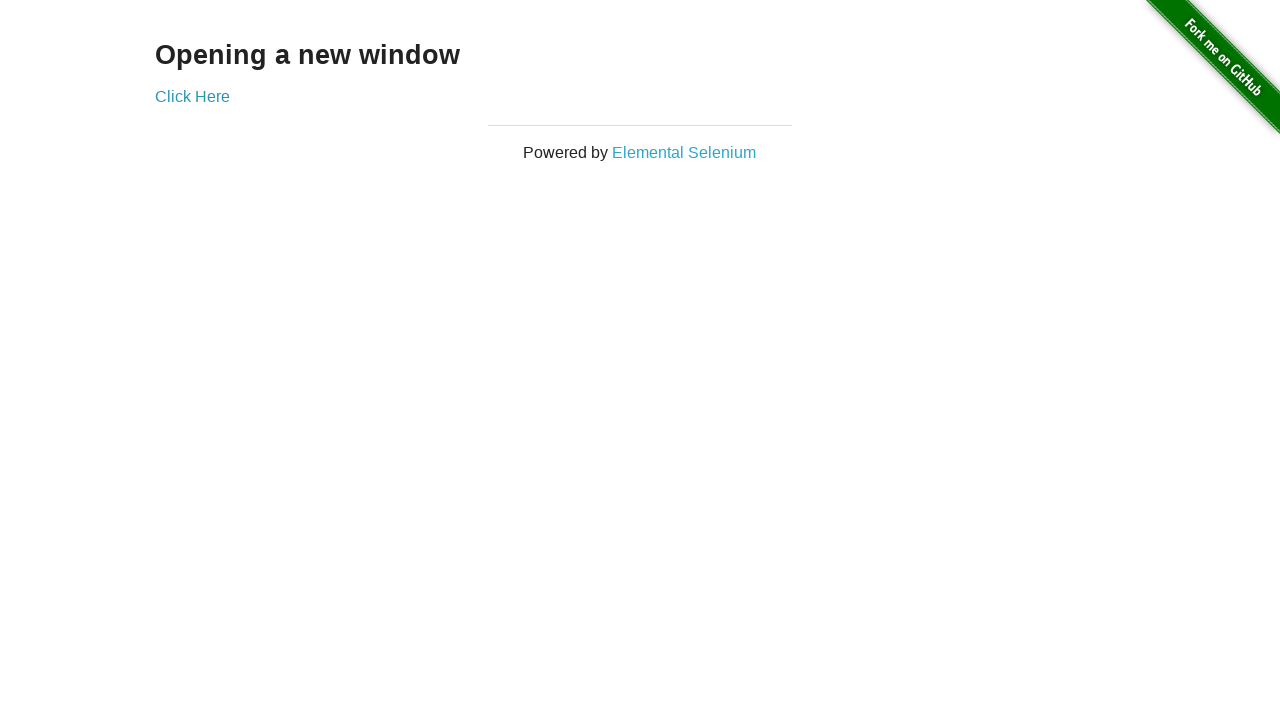

New page finished loading
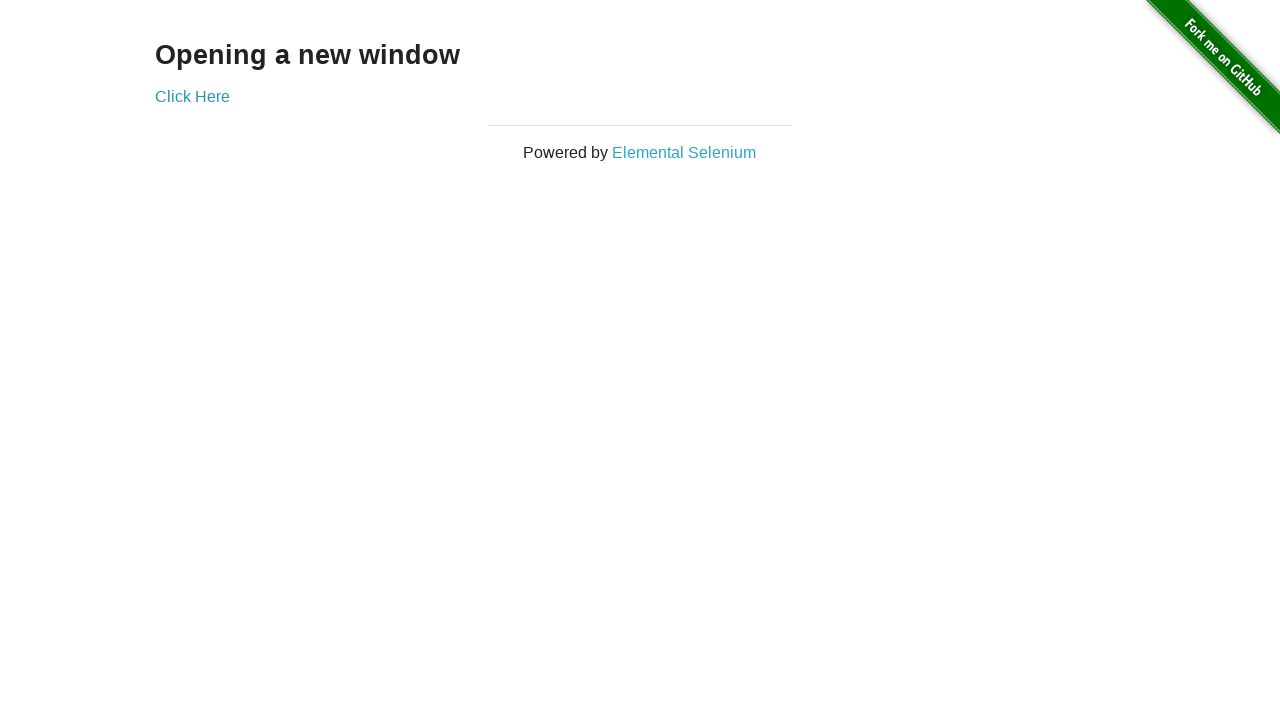

Switched back to original page/window
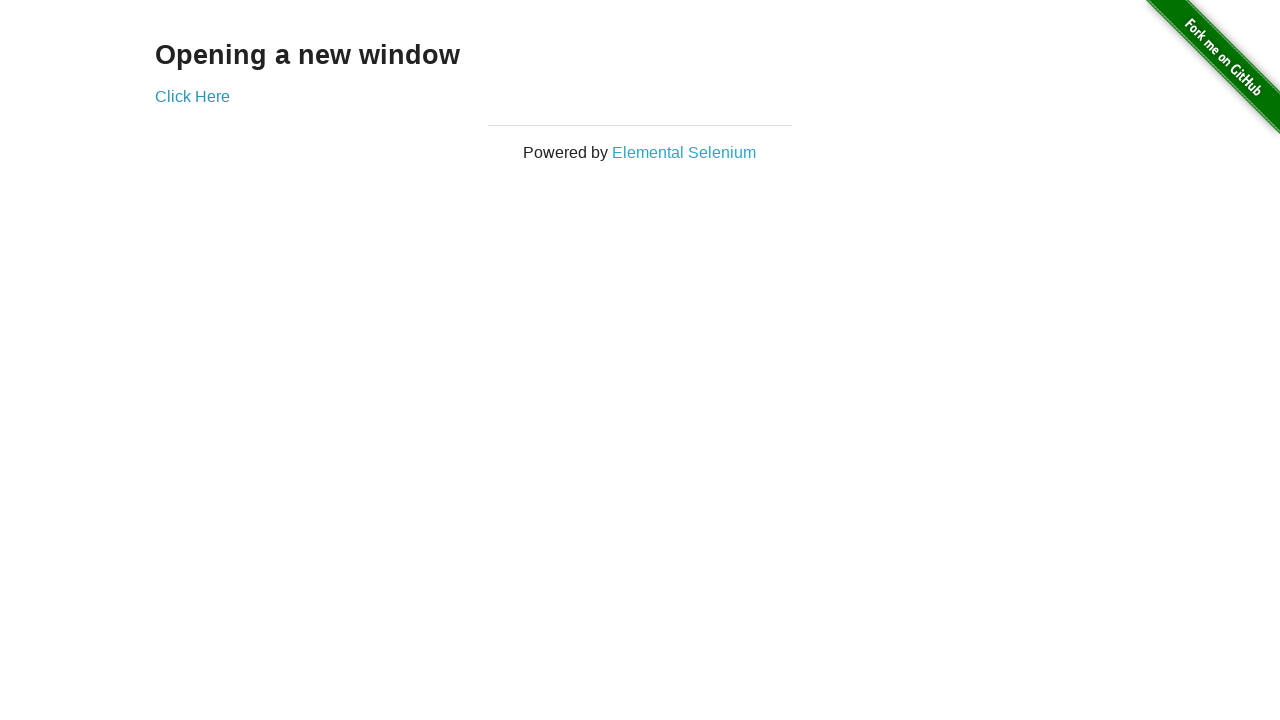

Verified 'Click Here' link exists on original page
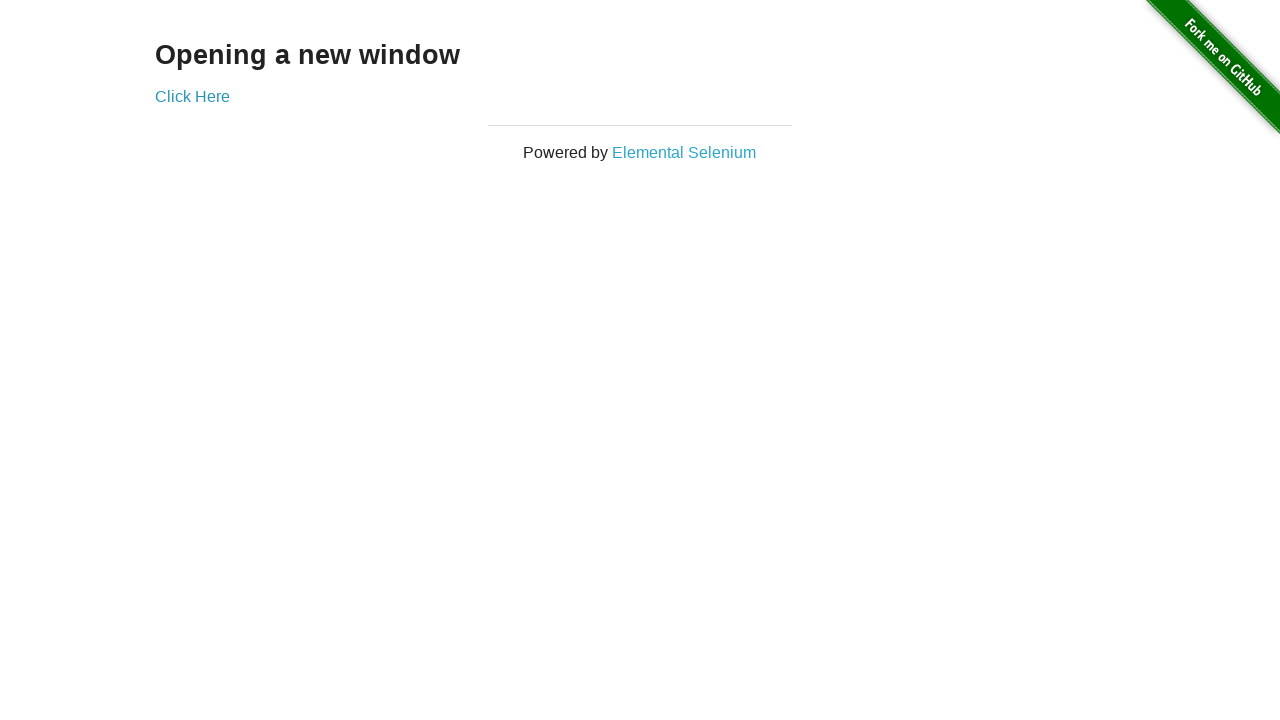

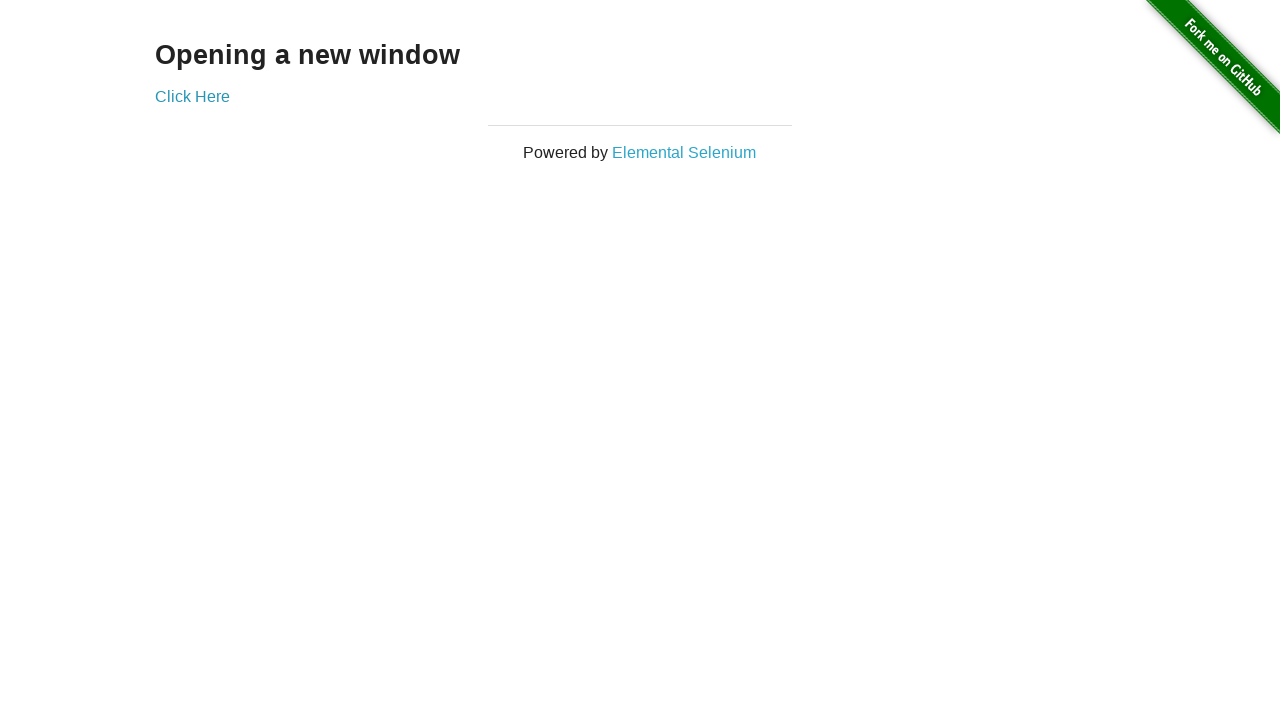